Tests device metrics emulation by setting a mobile viewport with specific dimensions and device scale factor before navigating to the Selenium documentation site

Starting URL: https://selenium.dev

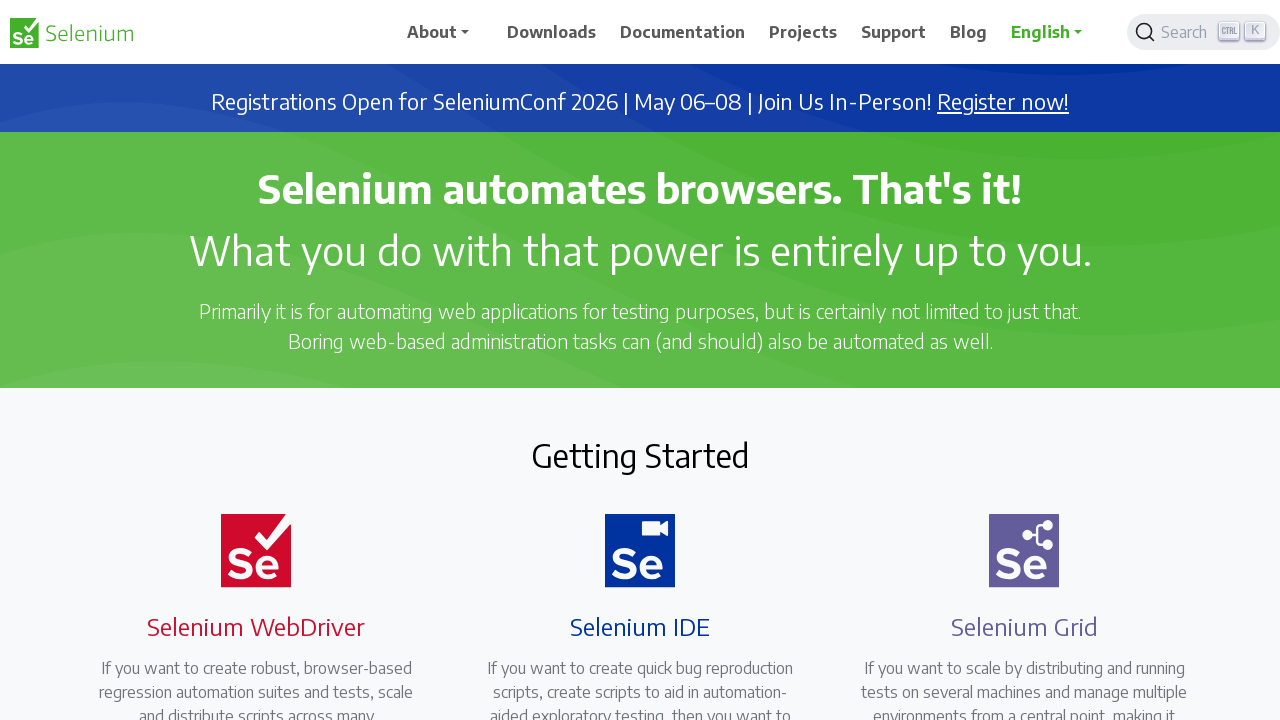

Set viewport size to 1920x1080 pixels
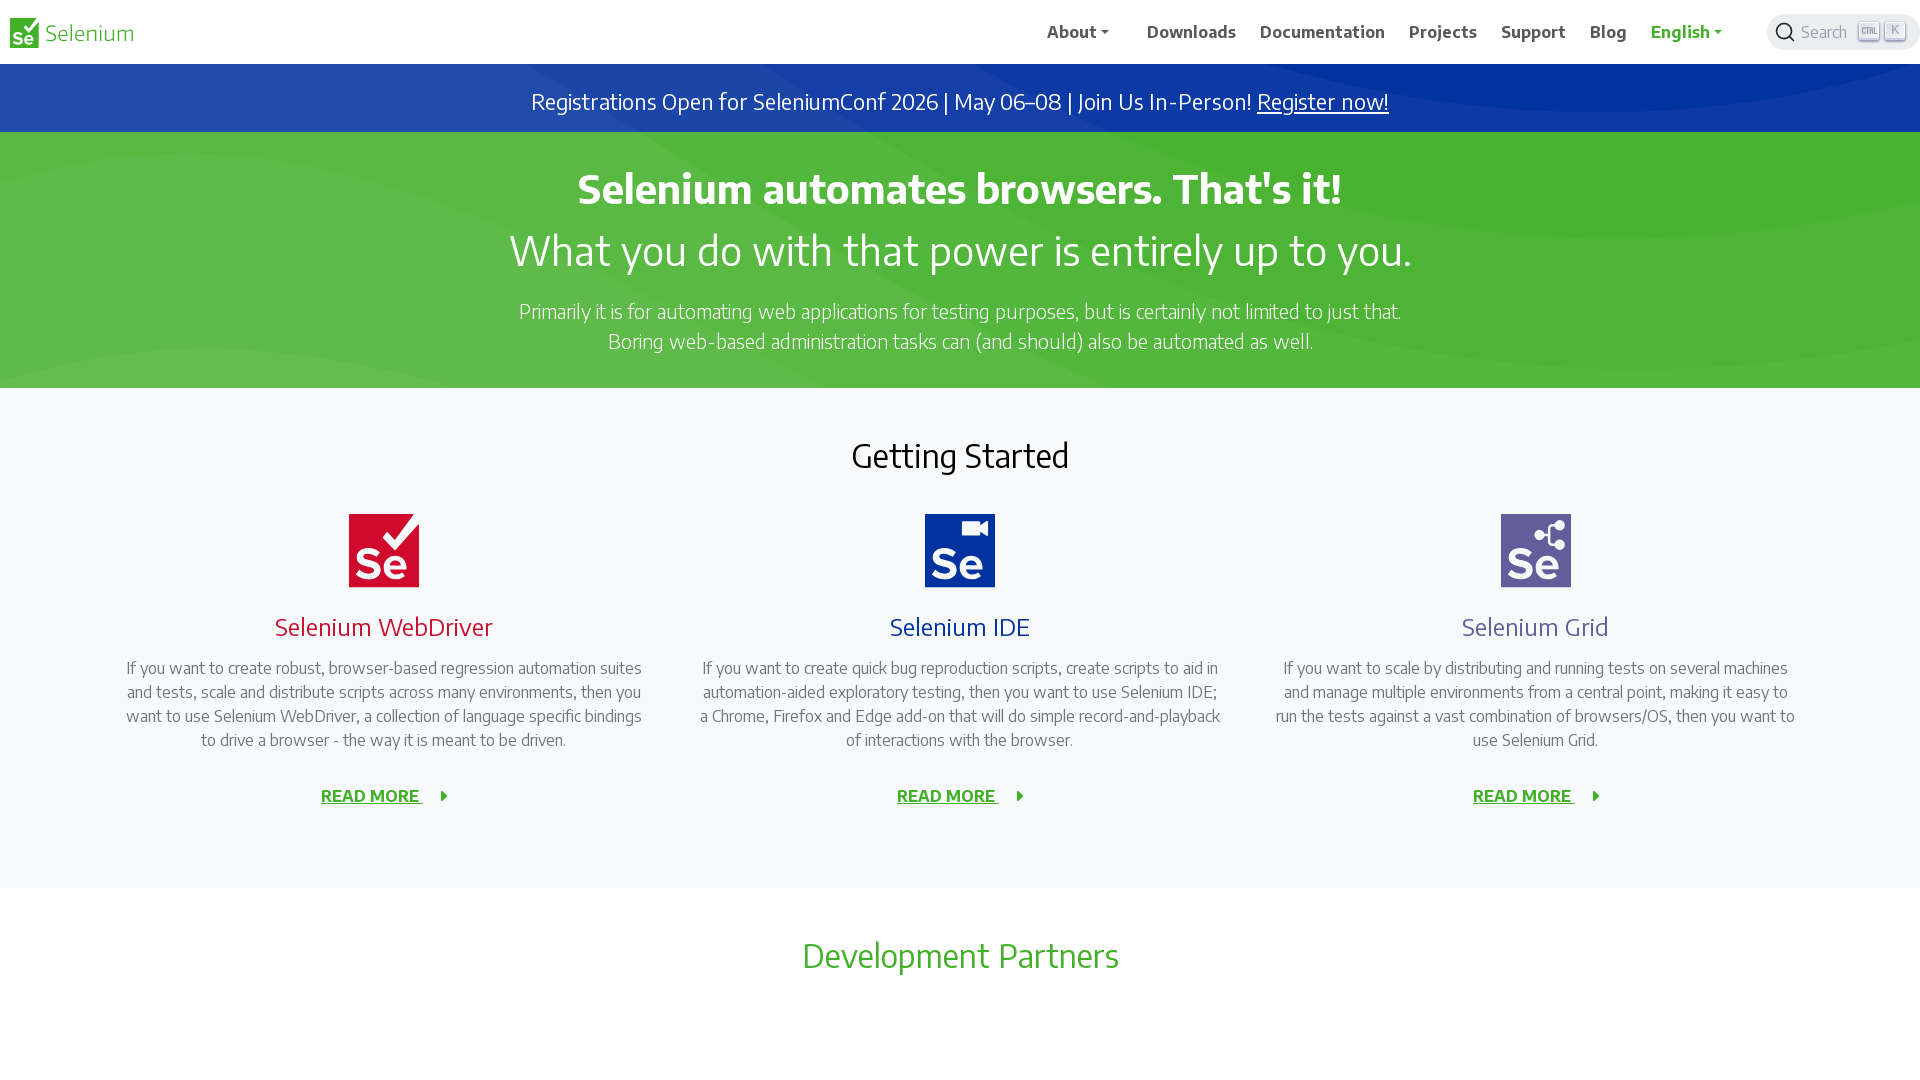

Navigated to Selenium documentation site
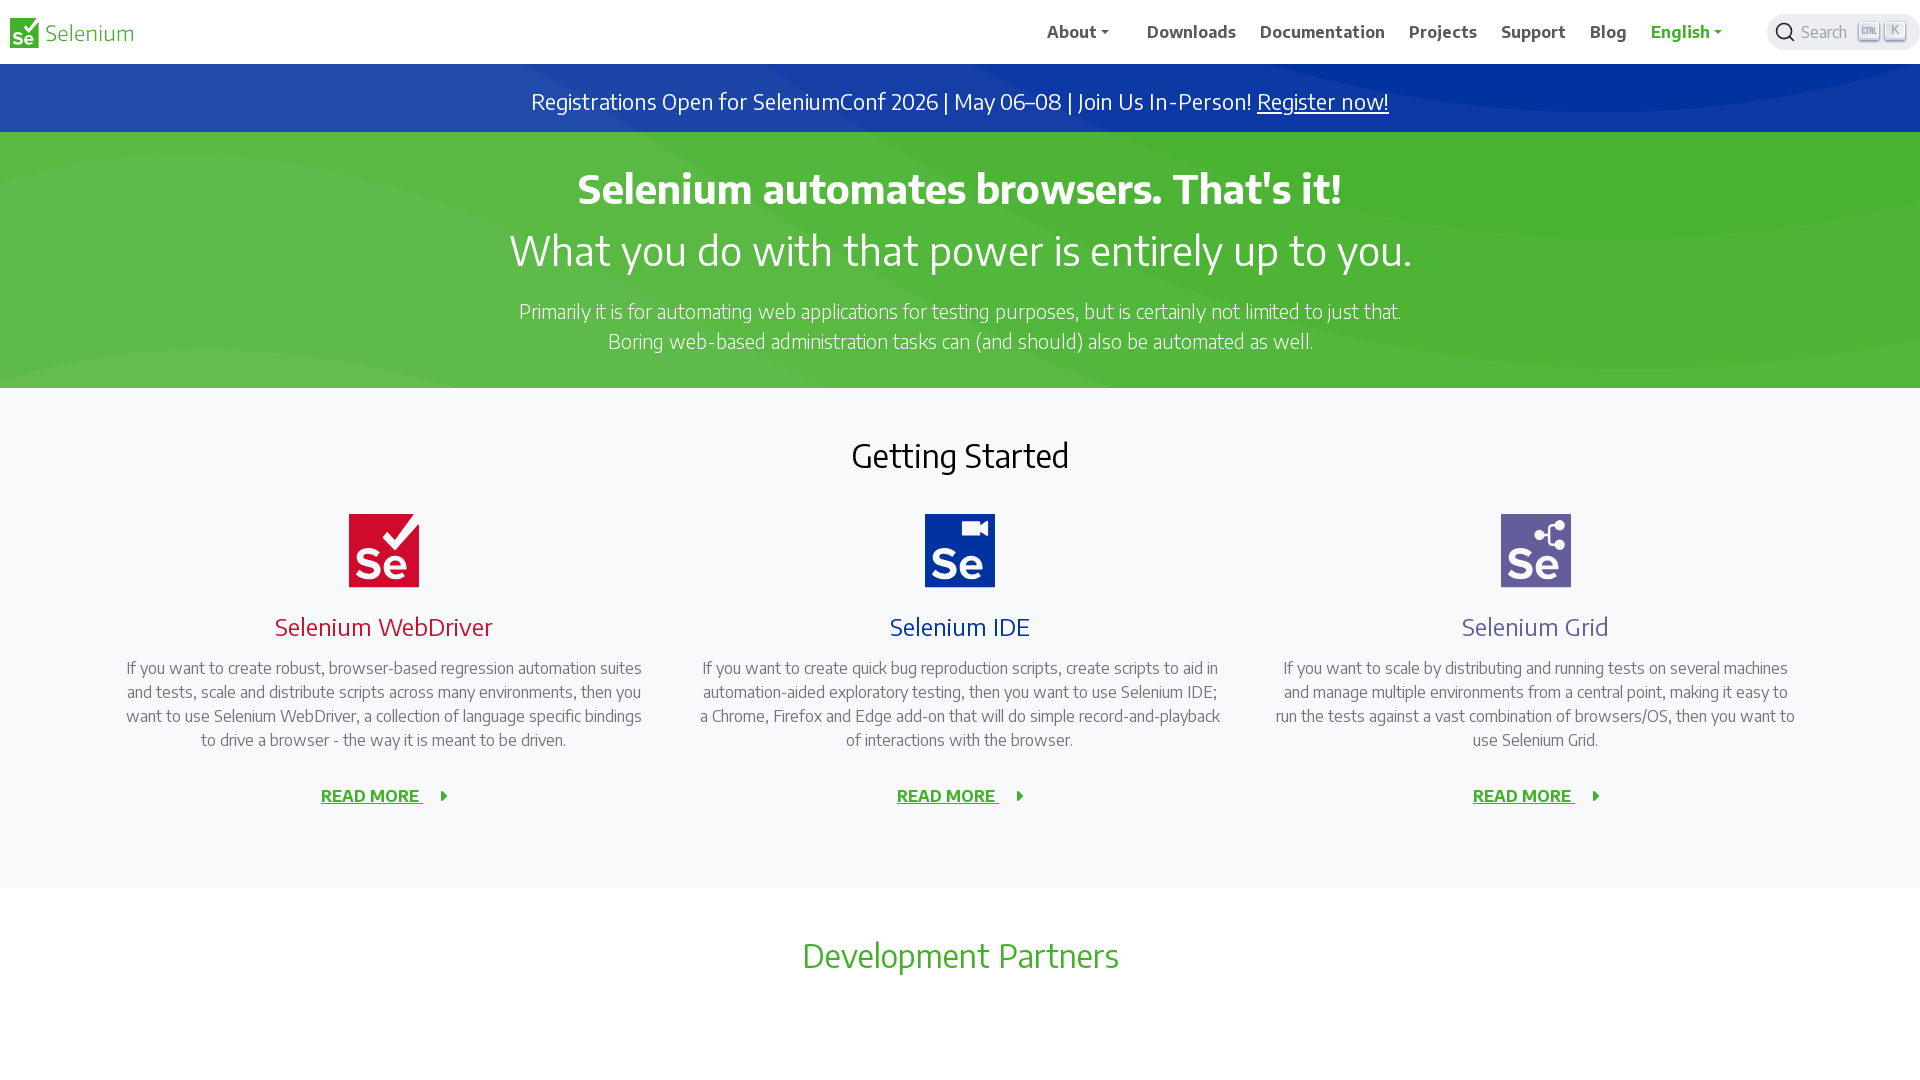

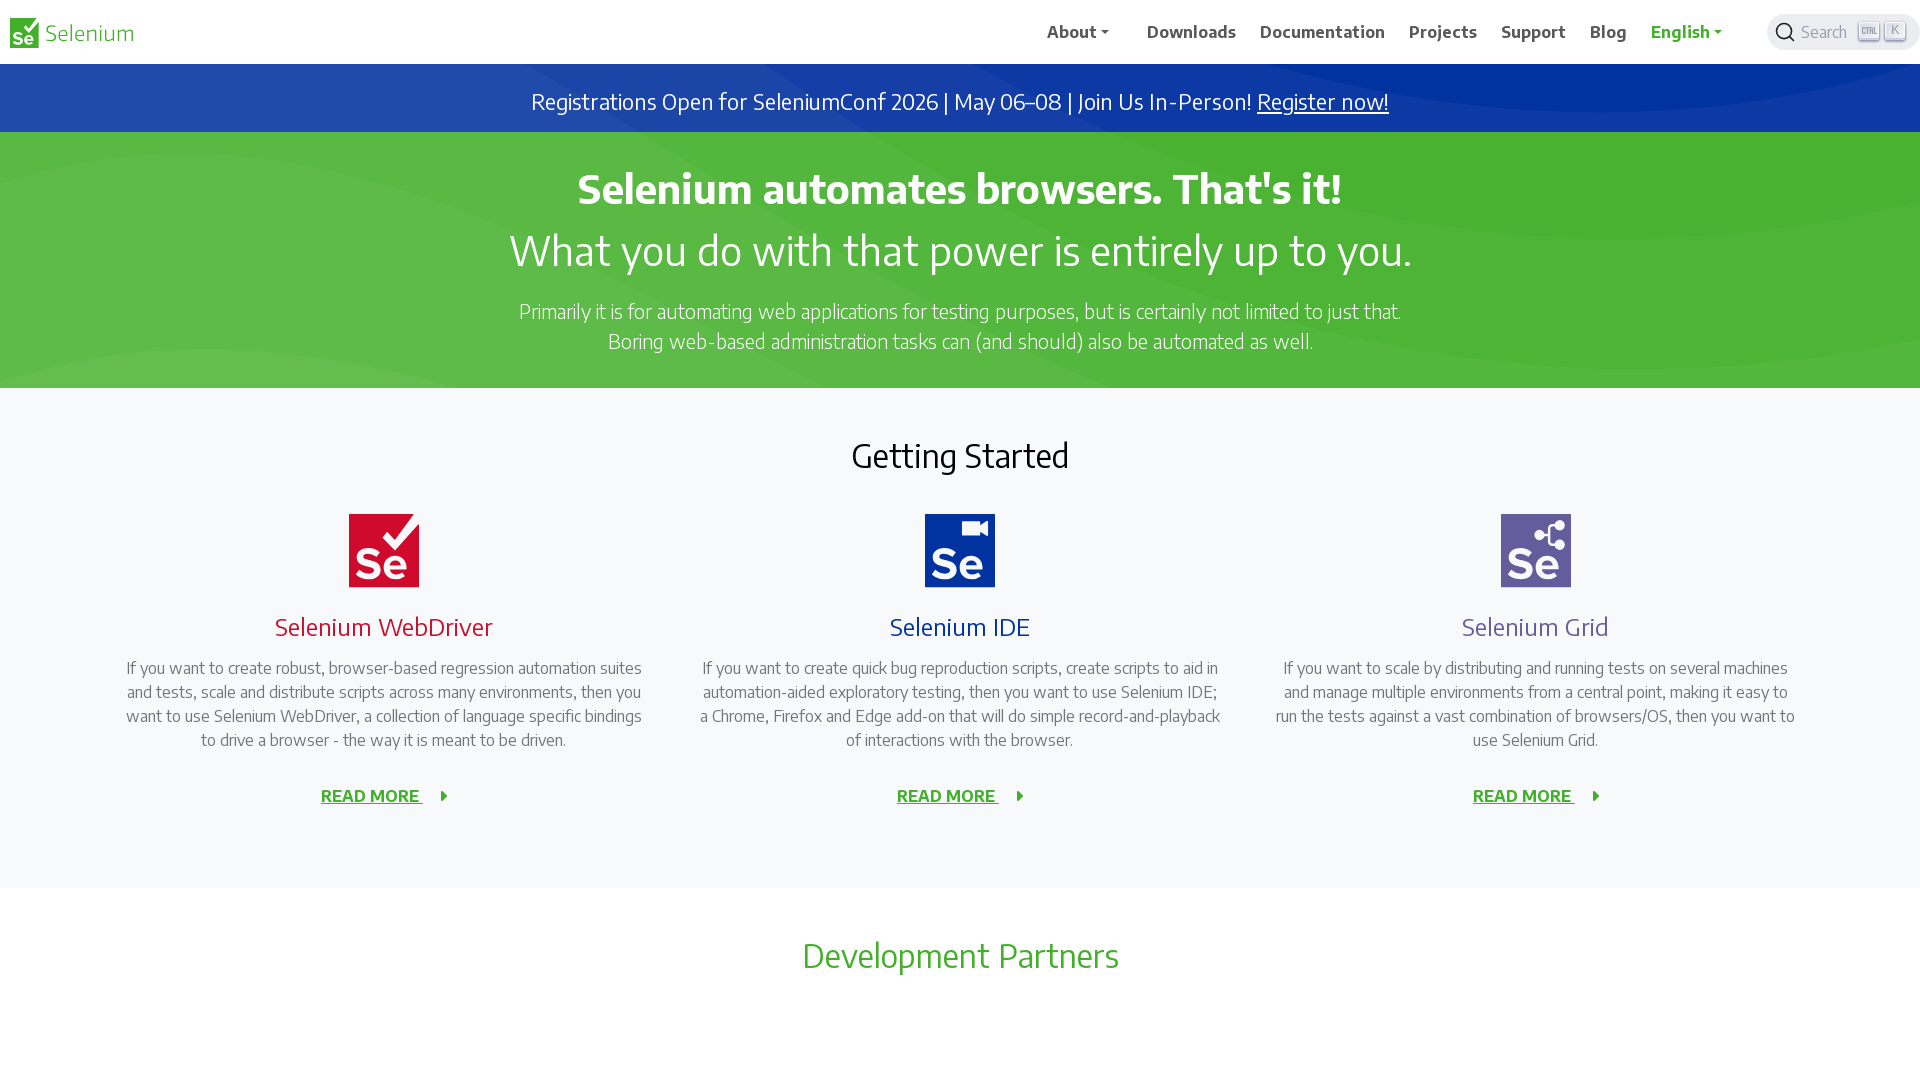